Opens GoDaddy website and validates page title and URL against expected values

Starting URL: https://www.godaddy.com/en-in

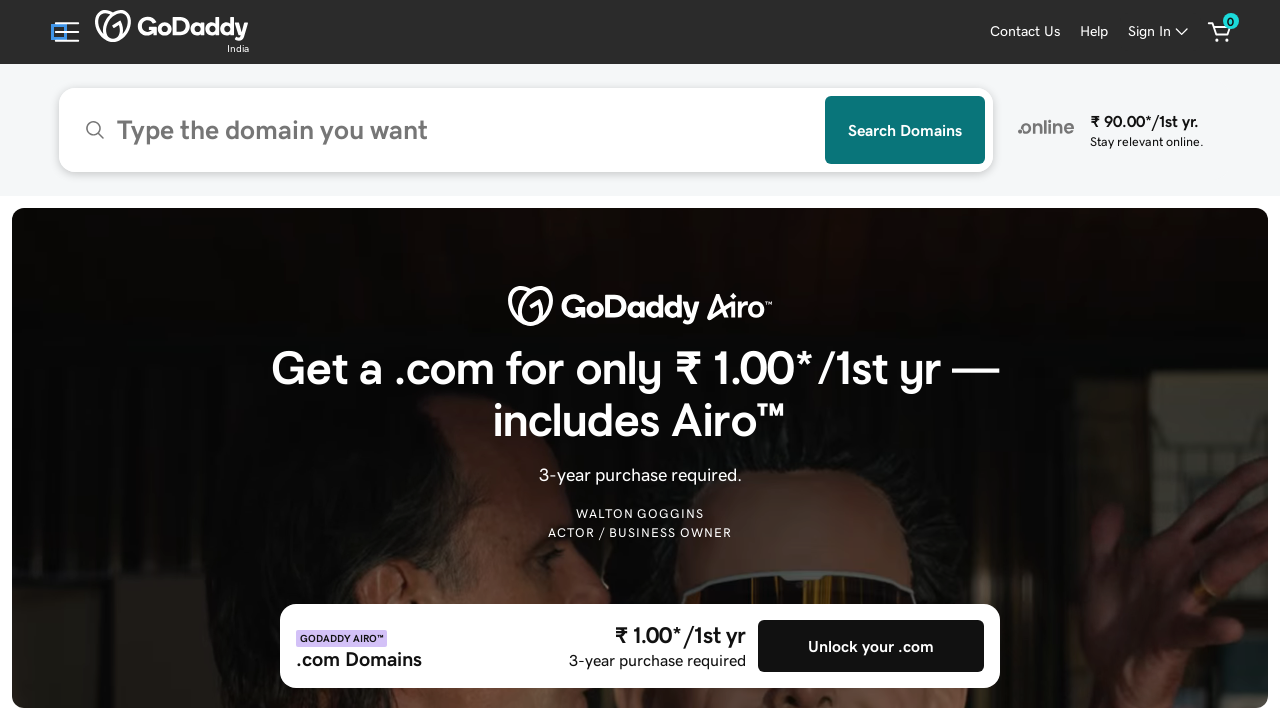

Navigated to GoDaddy homepage at https://www.godaddy.com/en-in
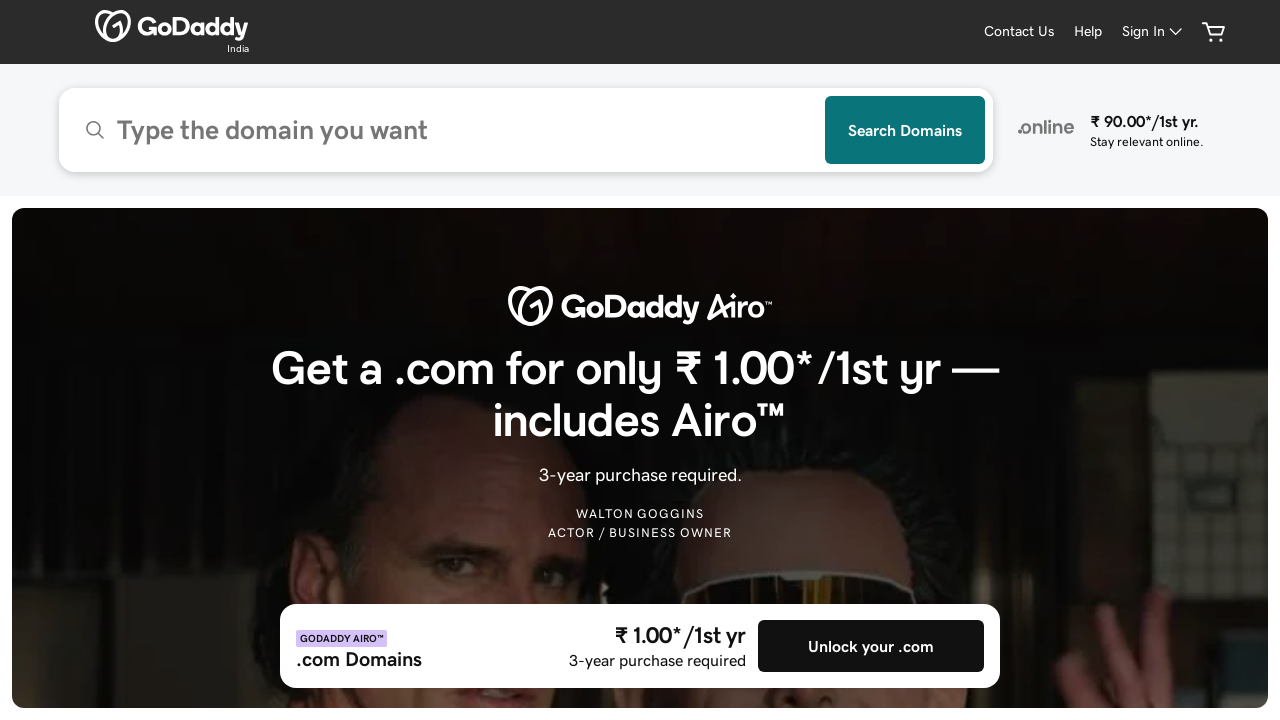

Retrieved page title: Domain Names, Websites, Hosting & Online Marketing Tools - GoDaddy IN
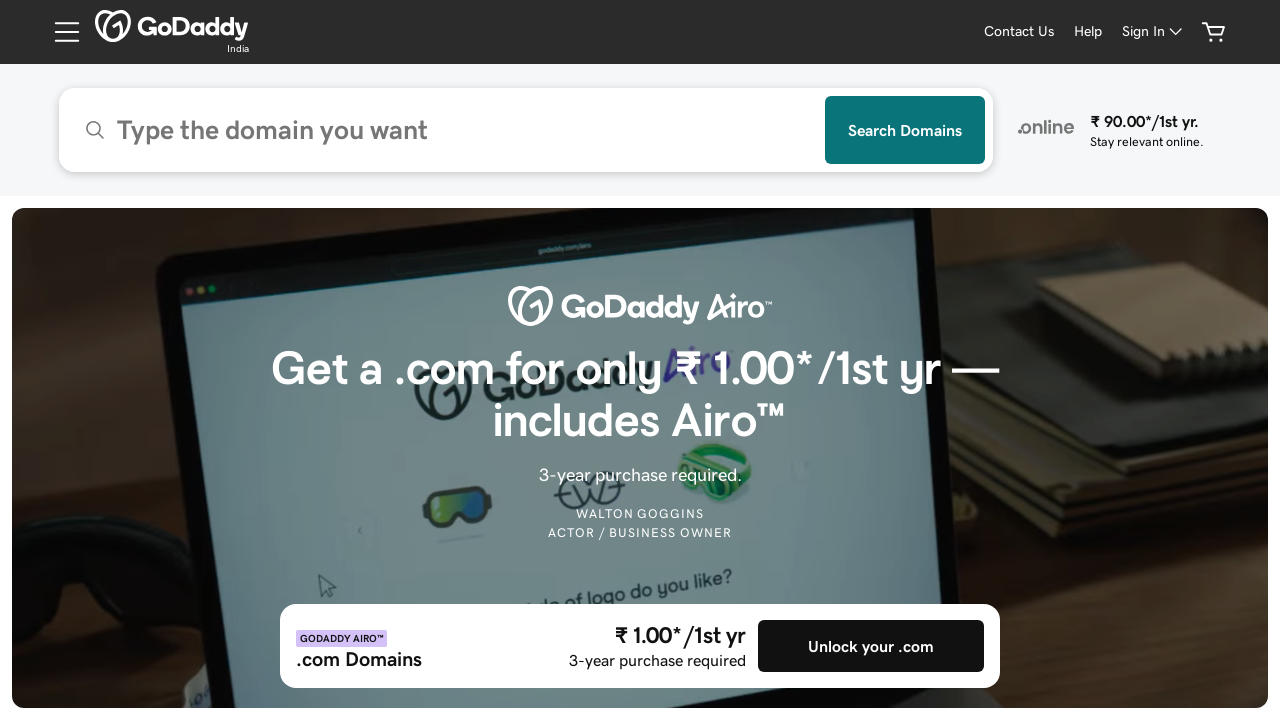

Retrieved current URL: https://www.godaddy.com/en-in
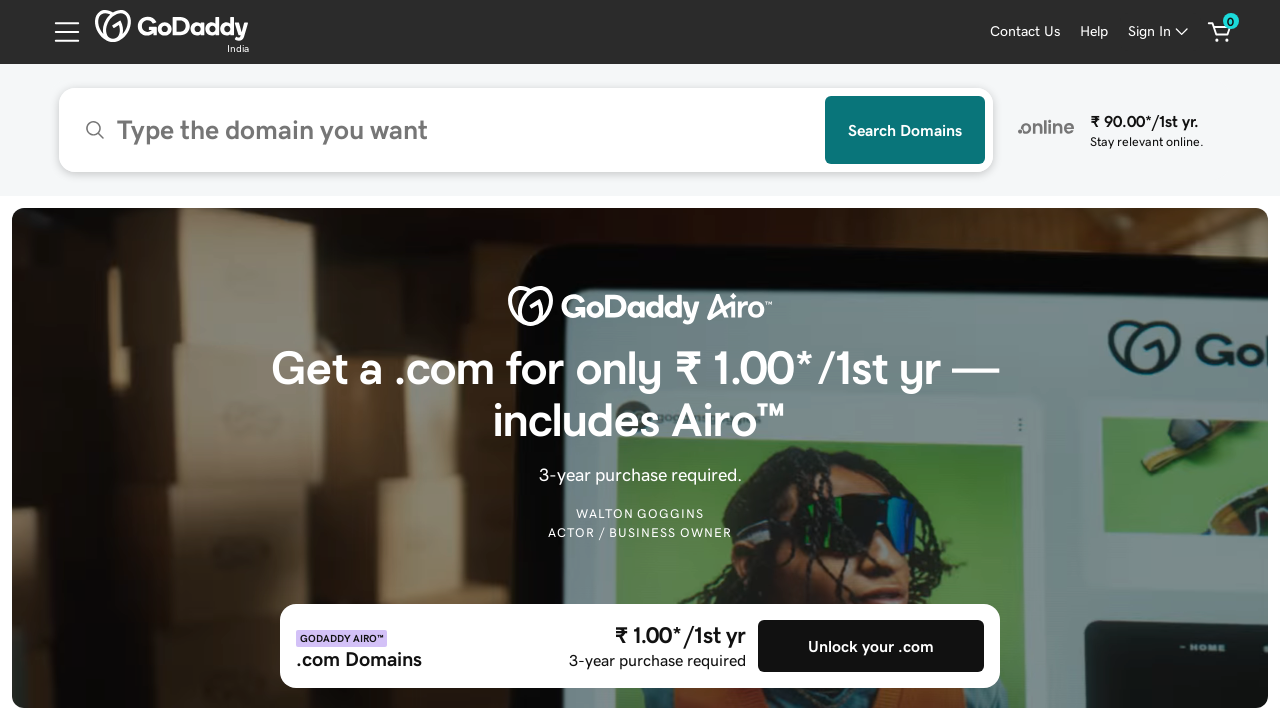

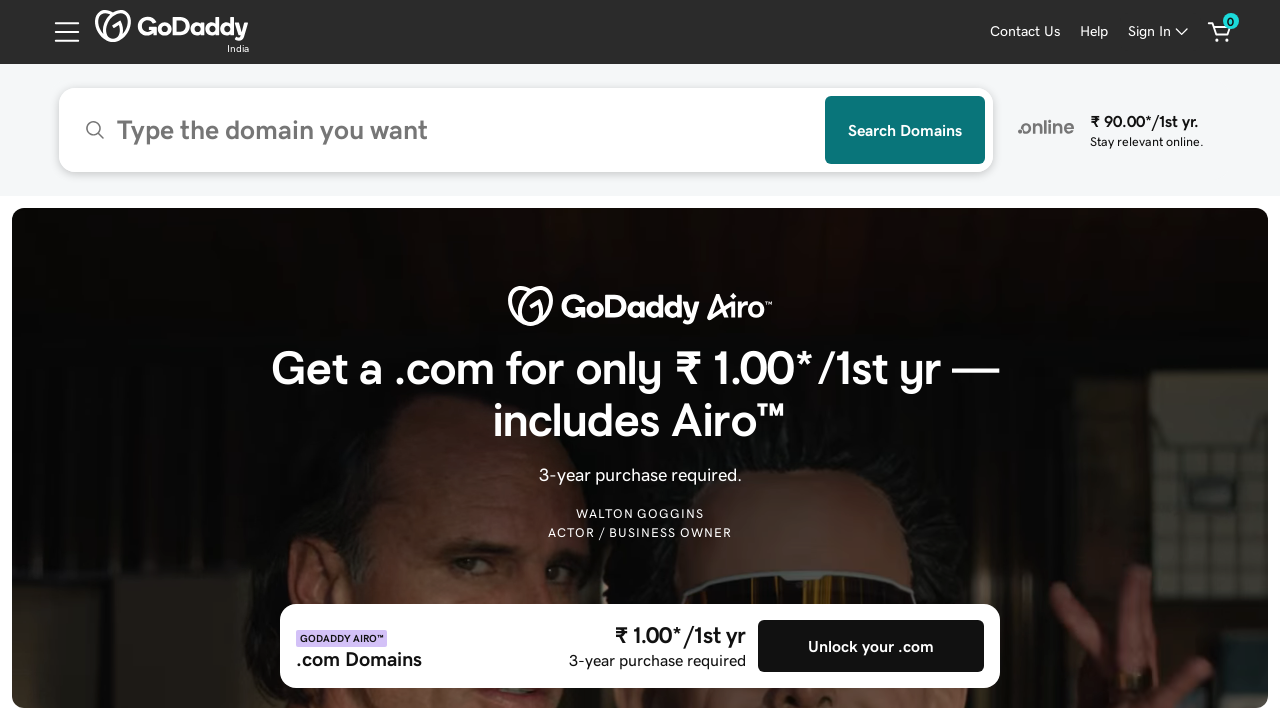